Tests dynamic element addition and removal functionality by clicking the Add Element button multiple times to create Delete buttons

Starting URL: http://the-internet.herokuapp.com/add_remove_elements/

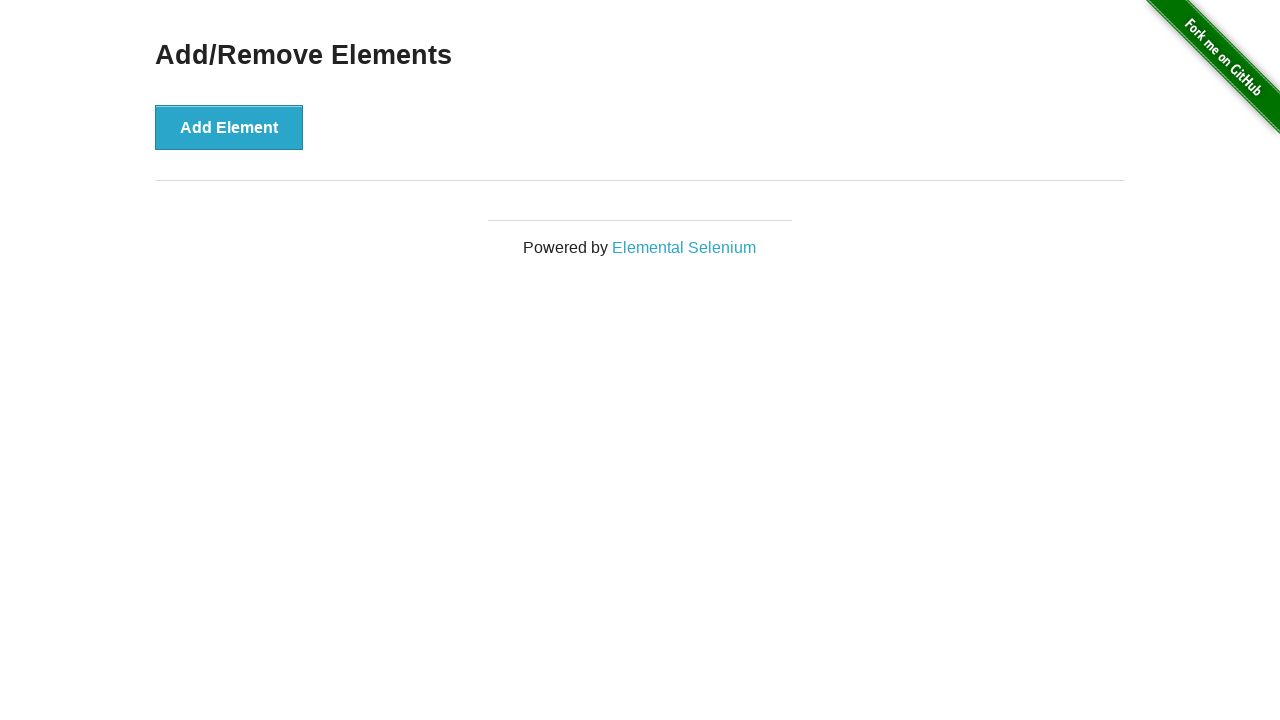

Clicked Add Element button to create a Delete button at (229, 127) on [onclick="addElement()"]
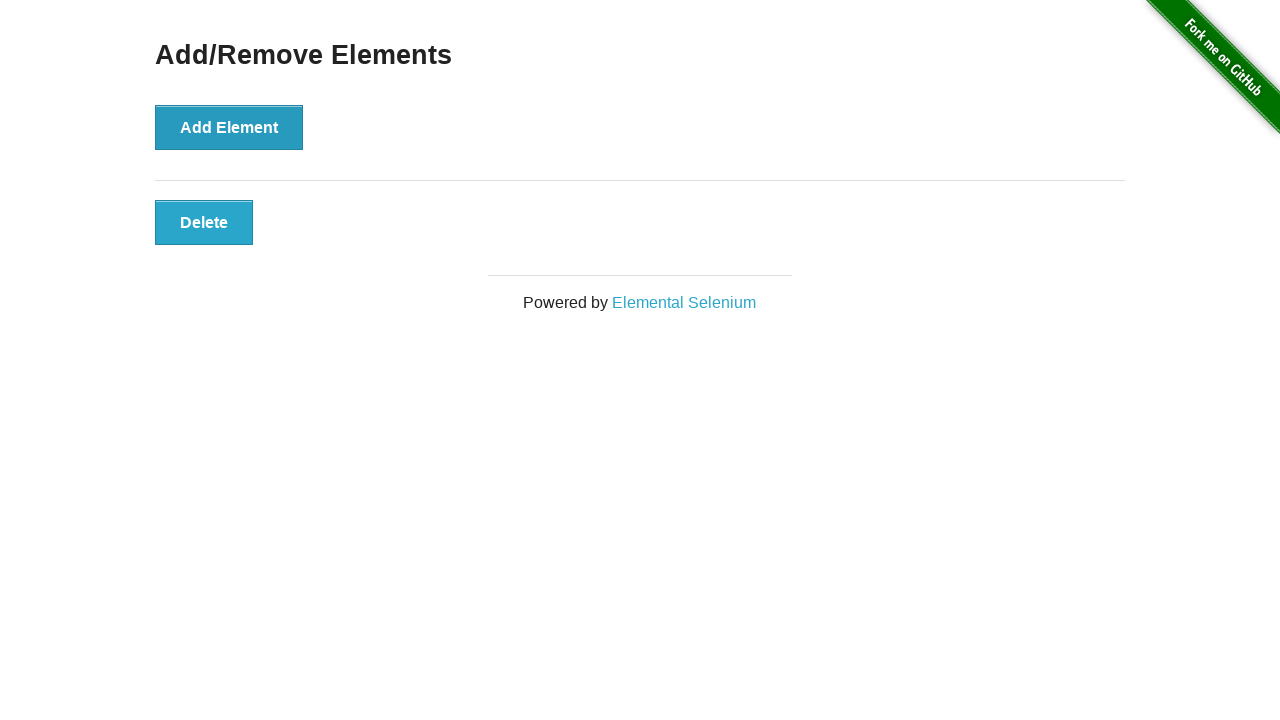

Clicked Add Element button to create a Delete button at (229, 127) on [onclick="addElement()"]
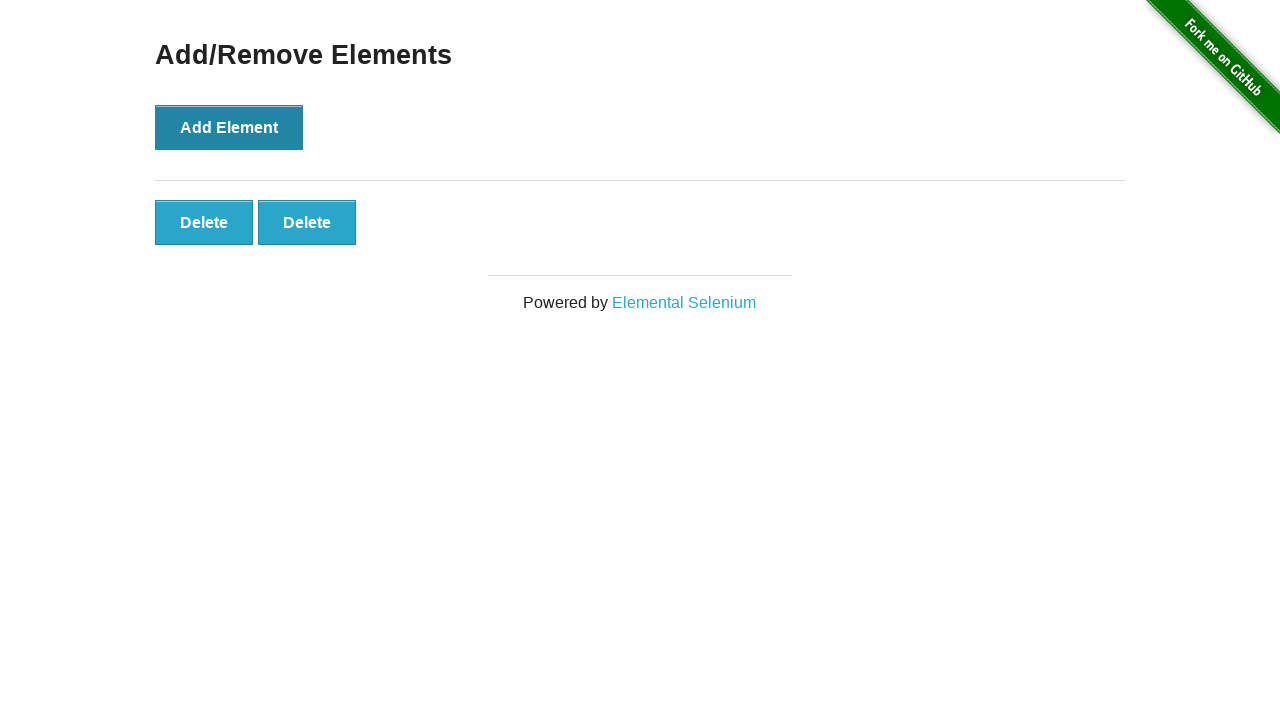

Clicked Add Element button to create a Delete button at (229, 127) on [onclick="addElement()"]
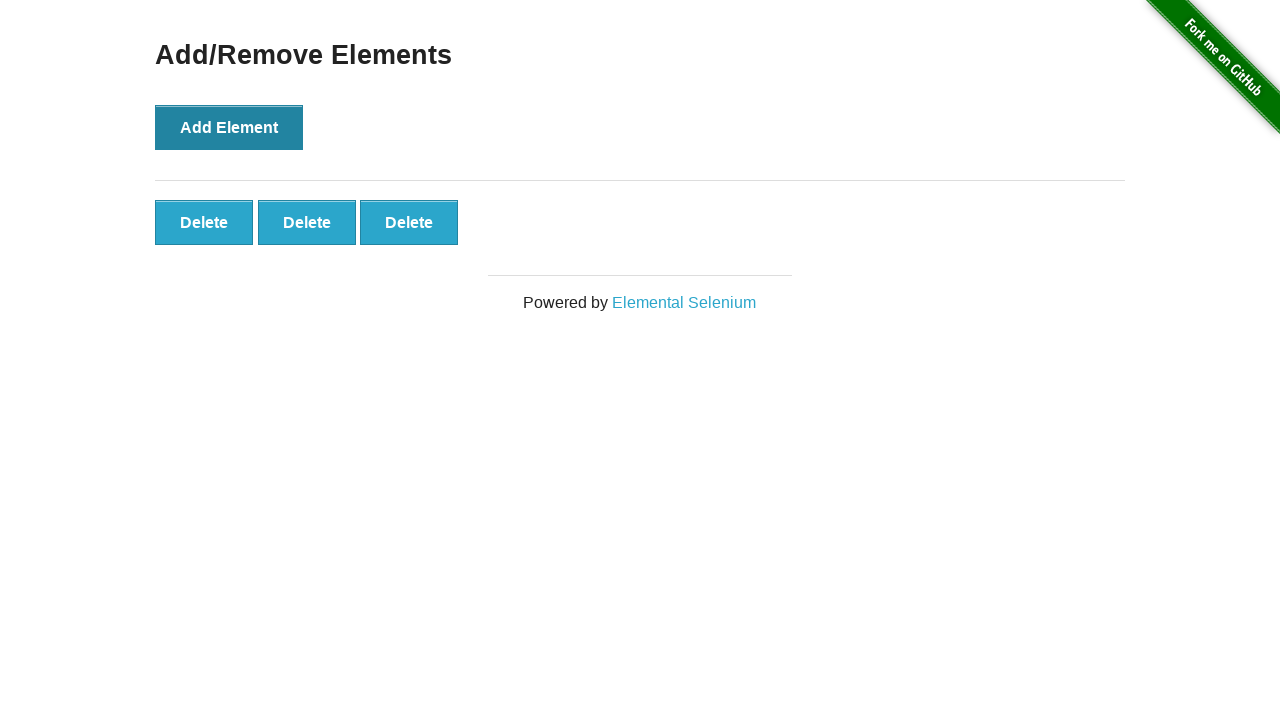

Clicked Add Element button to create a Delete button at (229, 127) on [onclick="addElement()"]
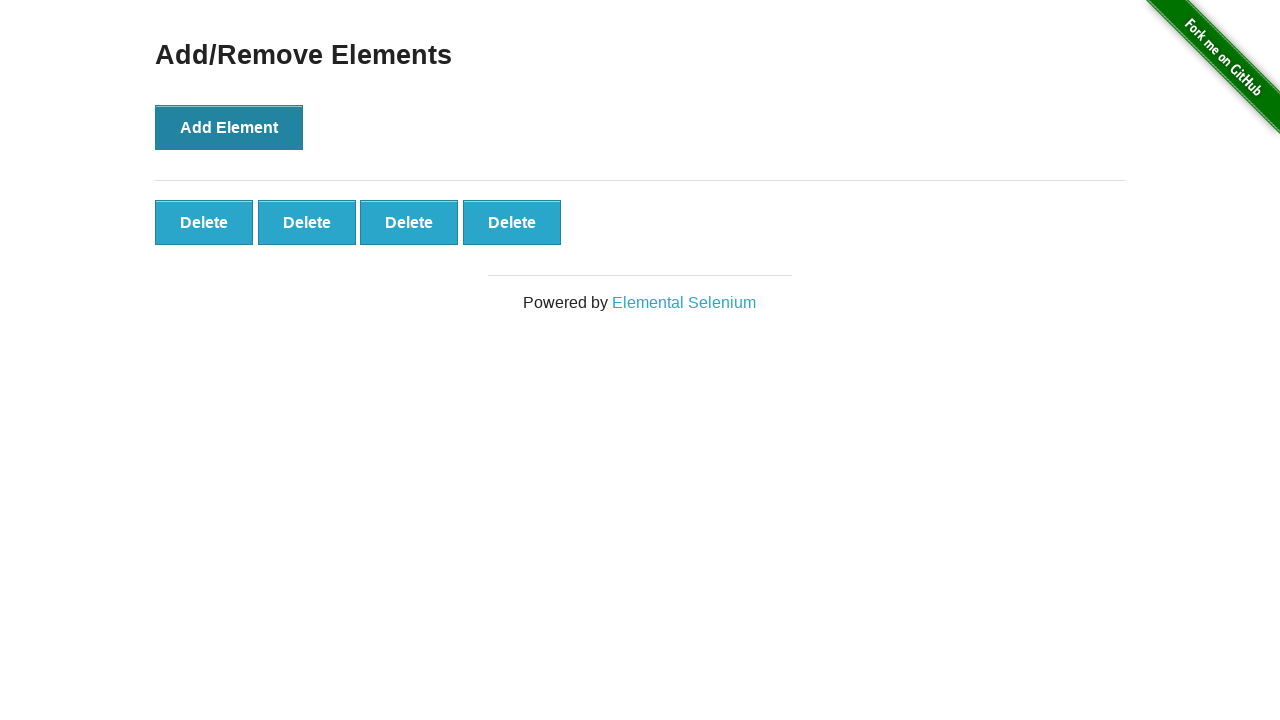

Clicked Add Element button to create a Delete button at (229, 127) on [onclick="addElement()"]
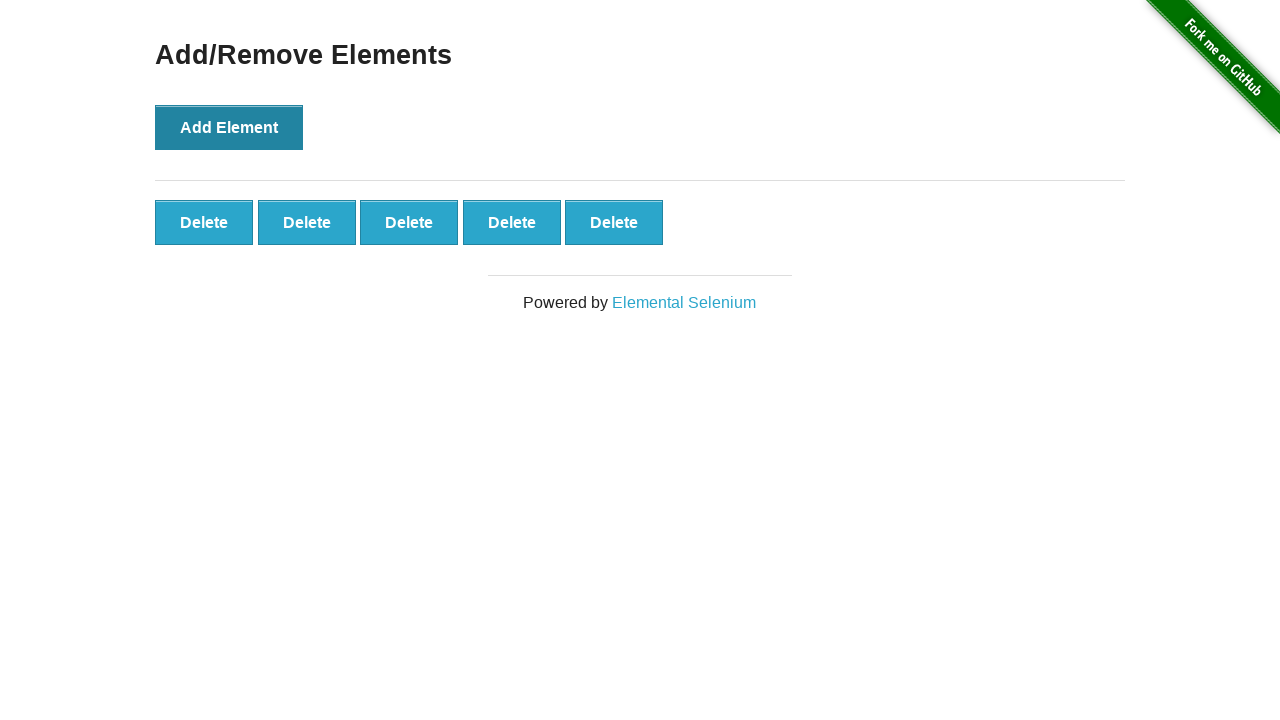

Verified that Delete buttons were created and first Delete button is visible
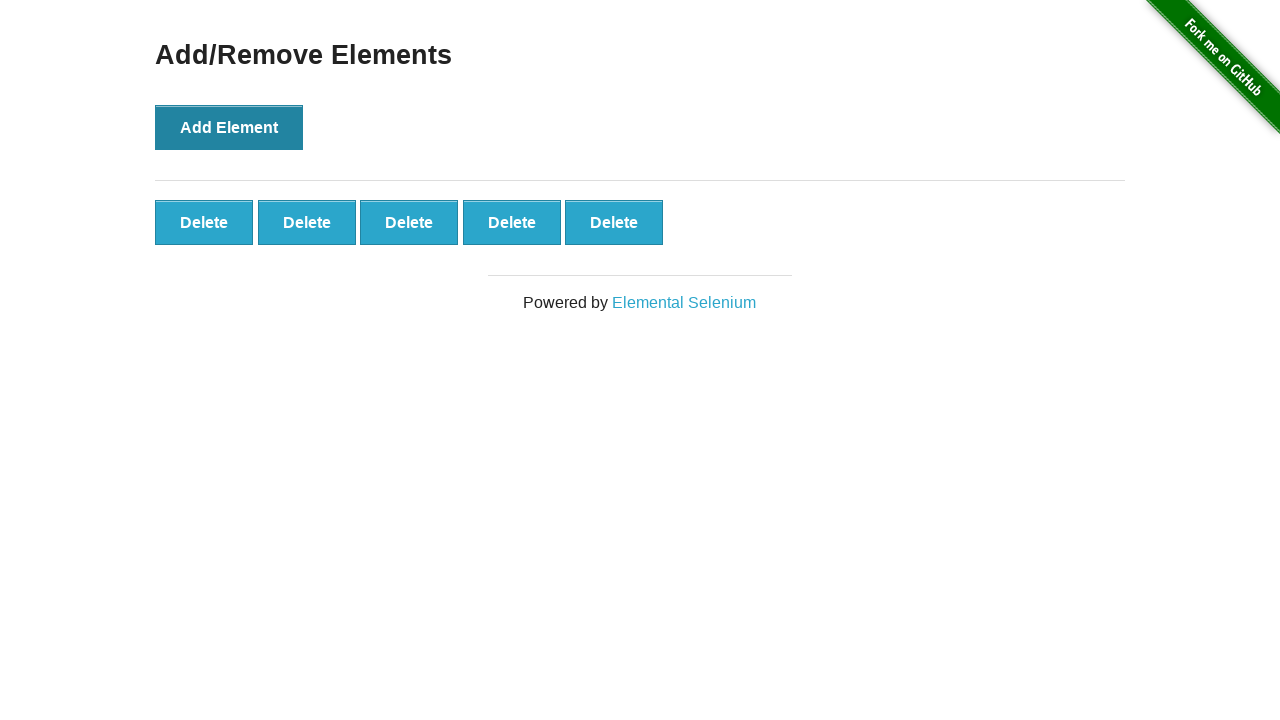

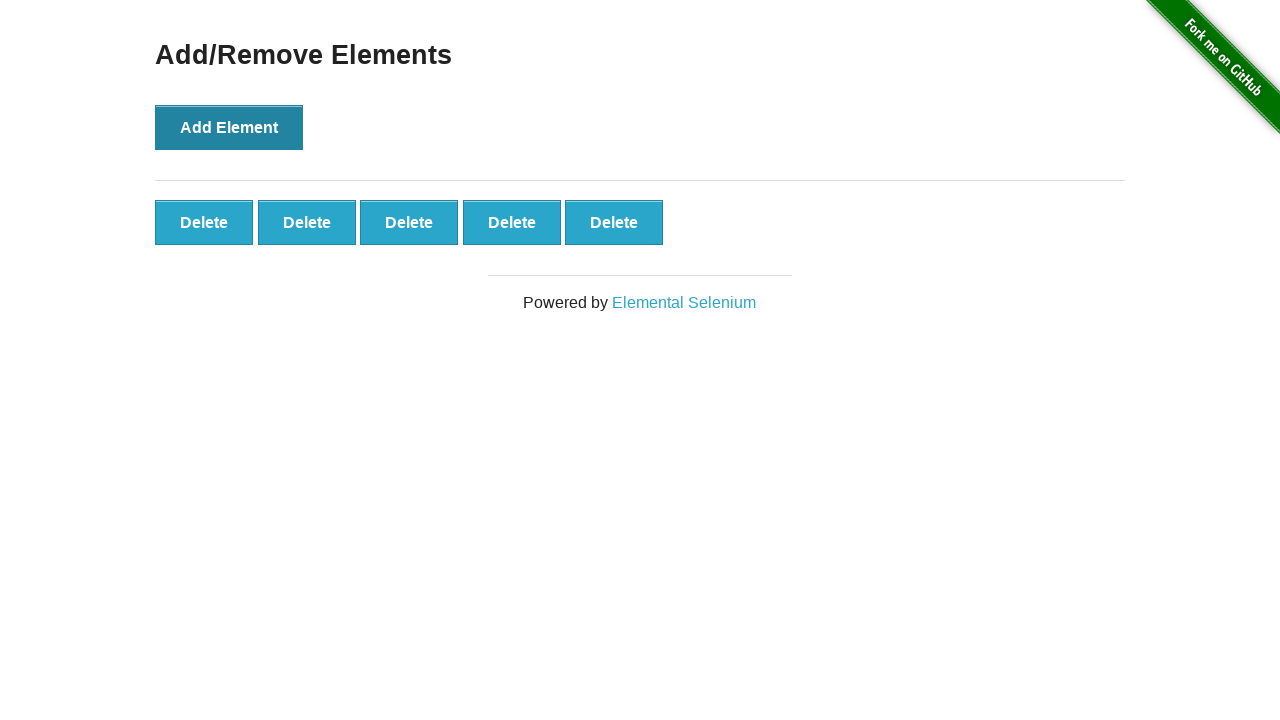